Tests button click functionality by locating and clicking a button labeled 'Click' on the button practice page.

Starting URL: https://www.leafground.com/button.xhtml

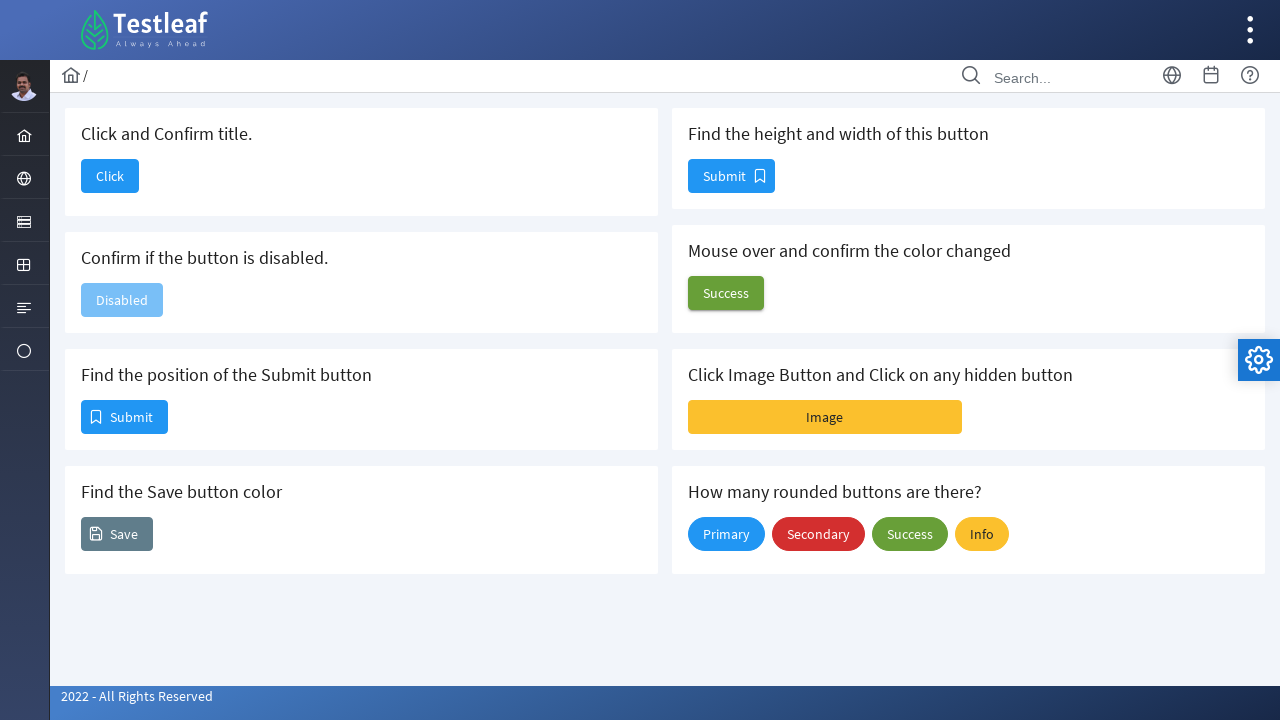

Clicked button labeled 'Click' on the button practice page at (110, 176) on internal:role=button[name="Click"i]
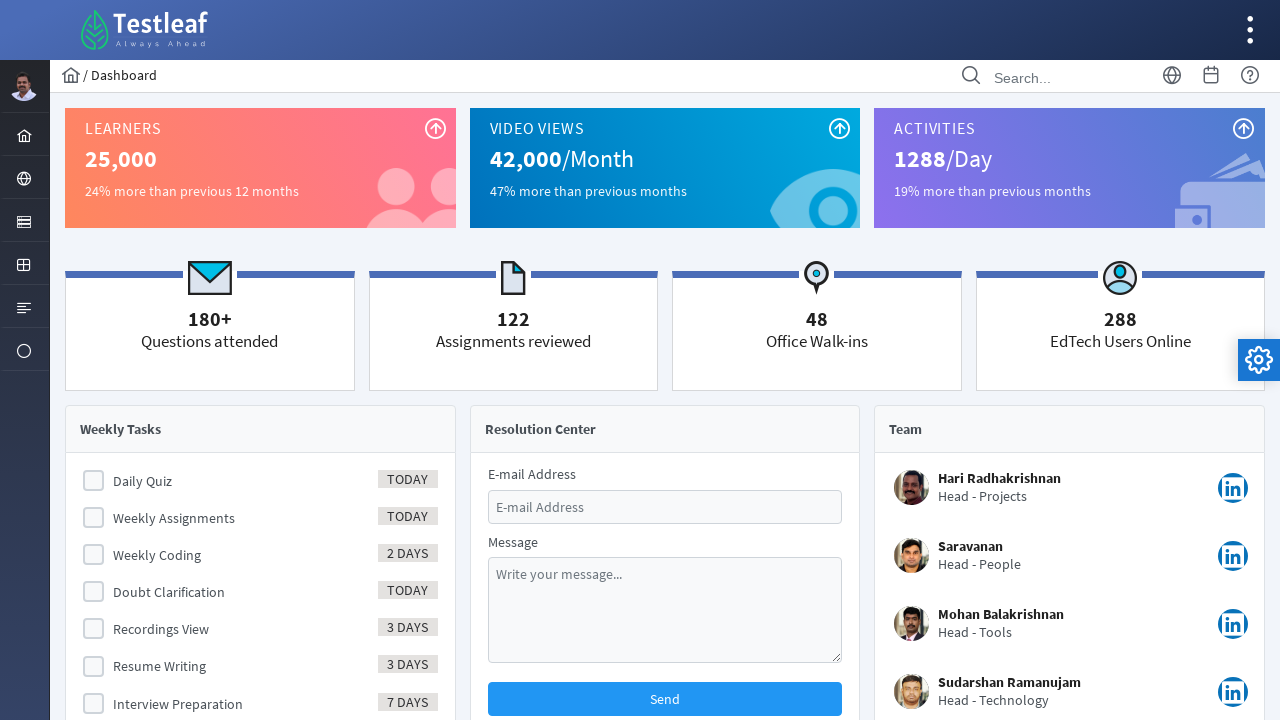

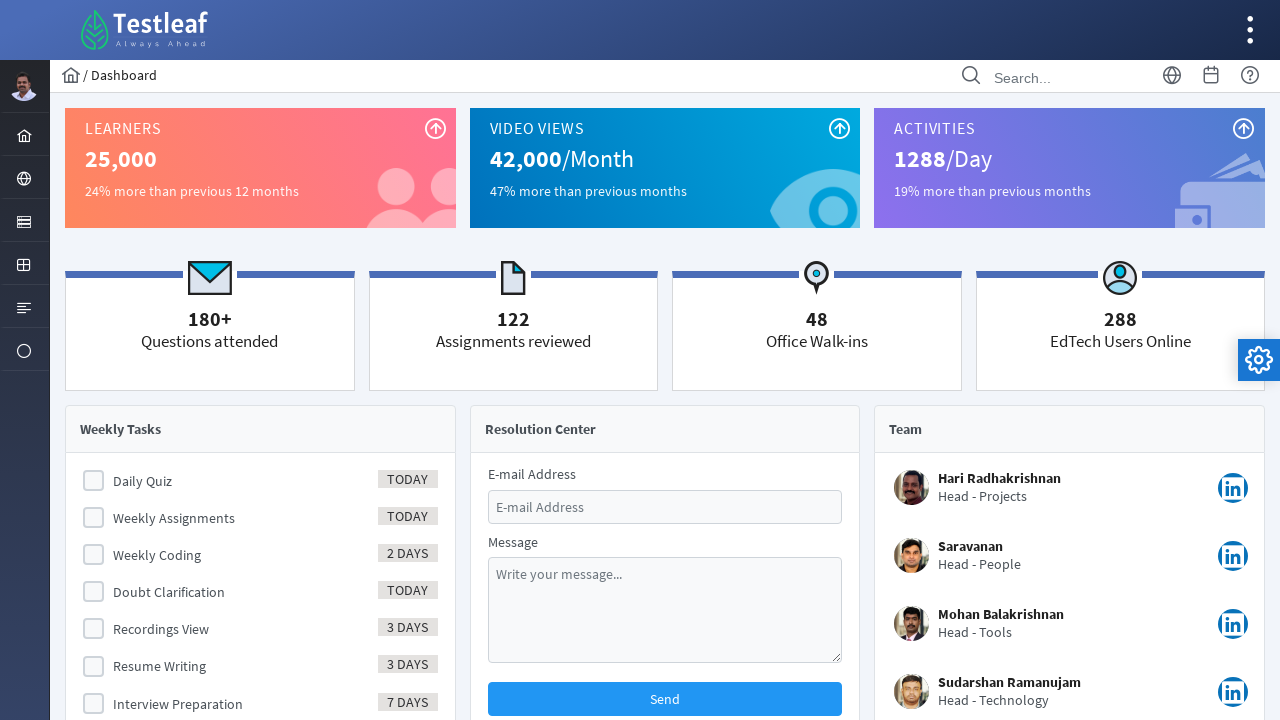